Tests form interactions by clicking a checkbox, selecting the corresponding option from a dropdown, entering text in an input field, triggering an alert, and verifying the alert message contains the expected text.

Starting URL: https://www.rahulshettyacademy.com/AutomationPractice/

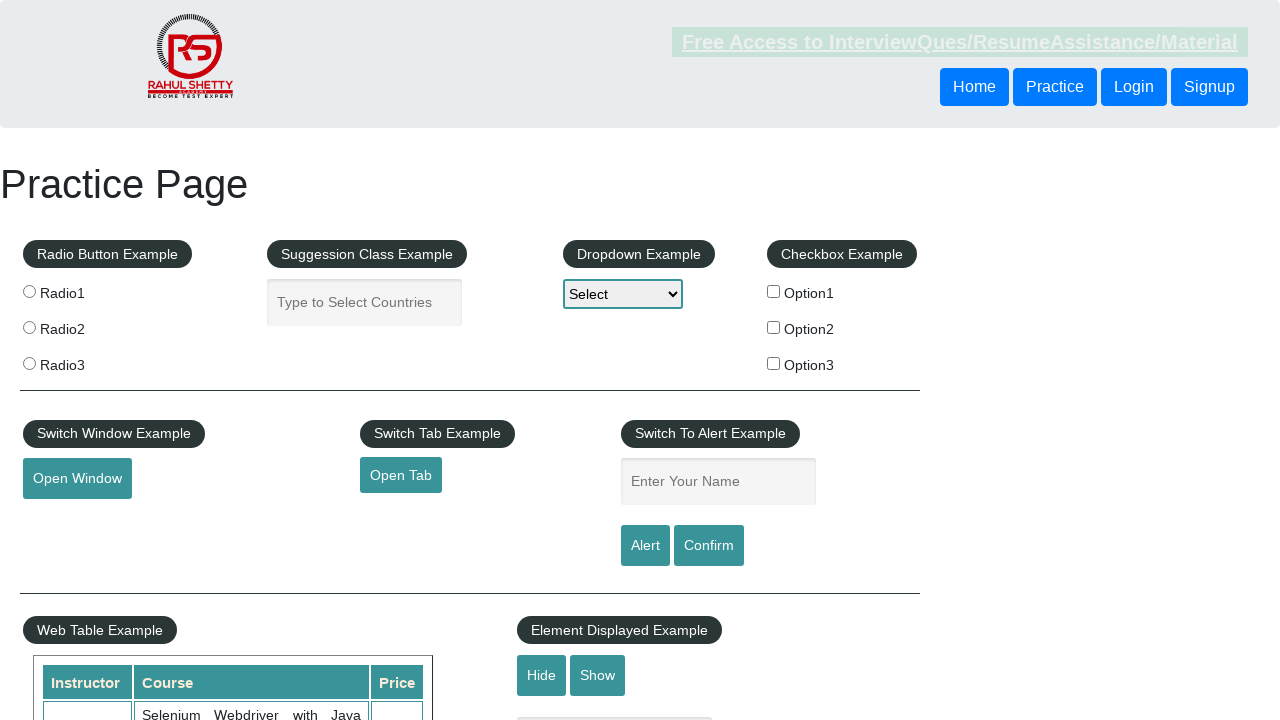

Clicked the second checkbox in the checkbox example section at (774, 327) on xpath=//*[@id='checkbox-example']/fieldset/label[2]/input
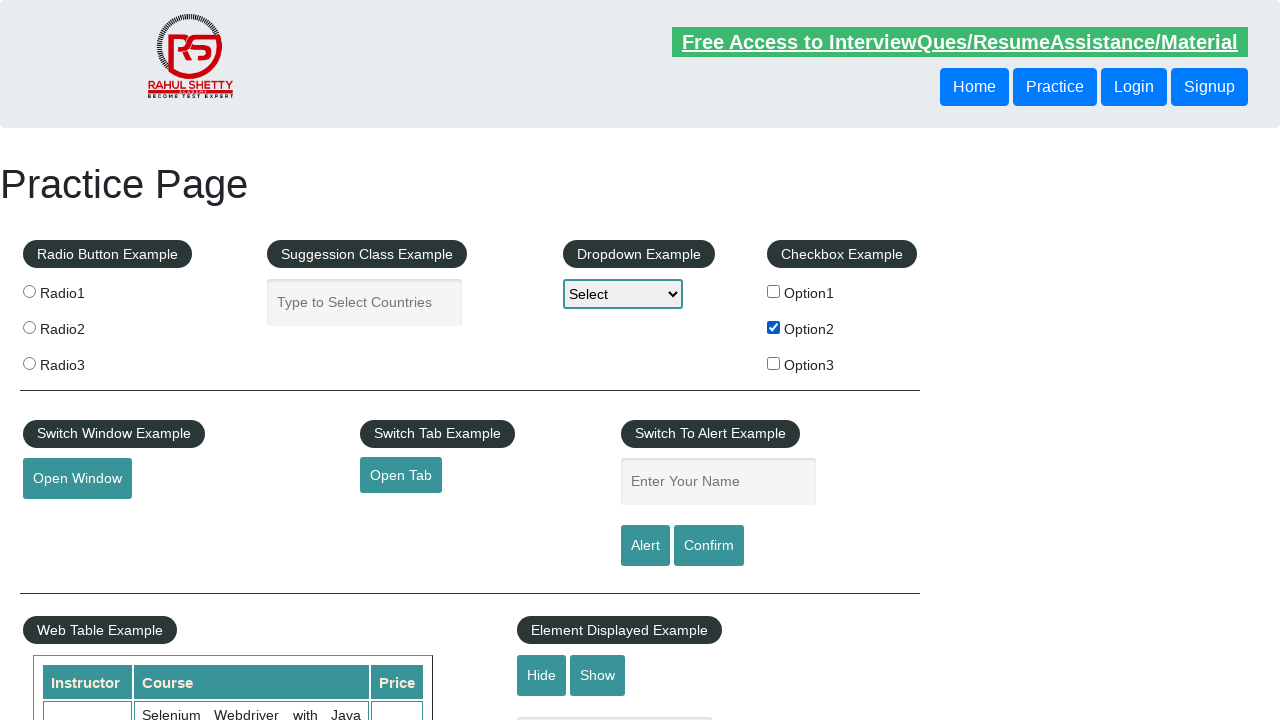

Retrieved checkbox label text: 'Option2'
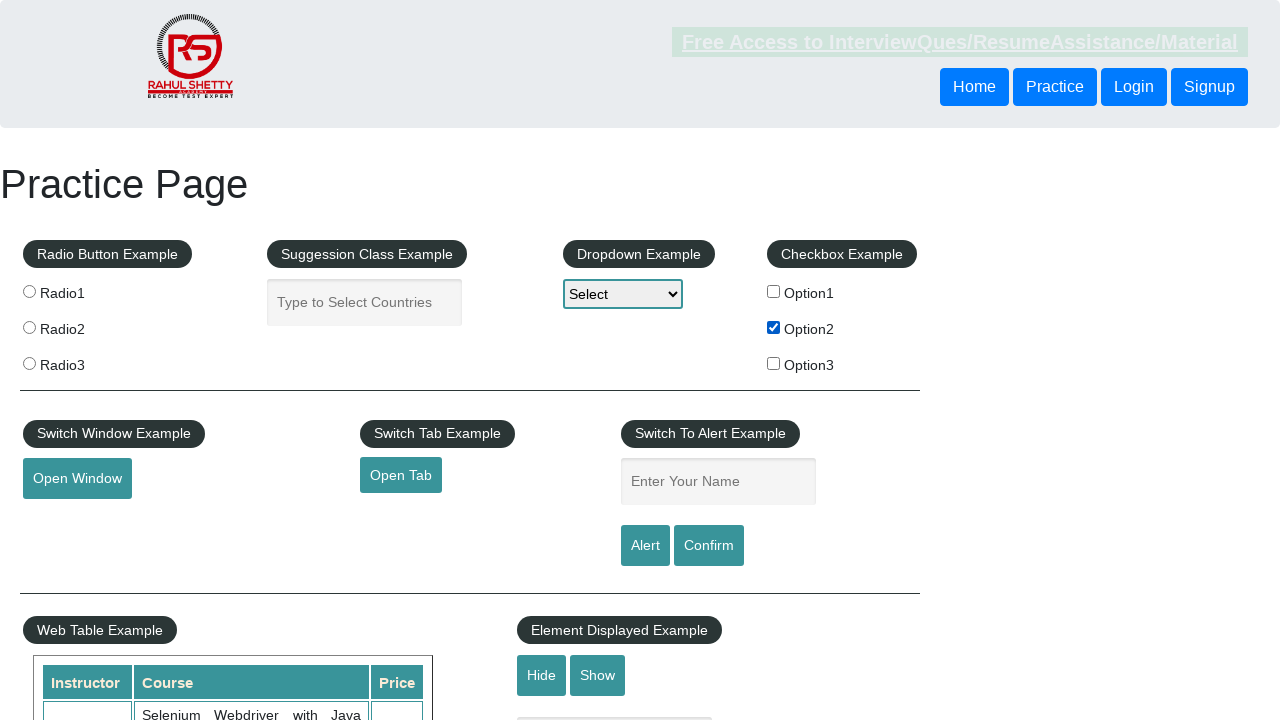

Selected 'Option2' from the dropdown on #dropdown-class-example
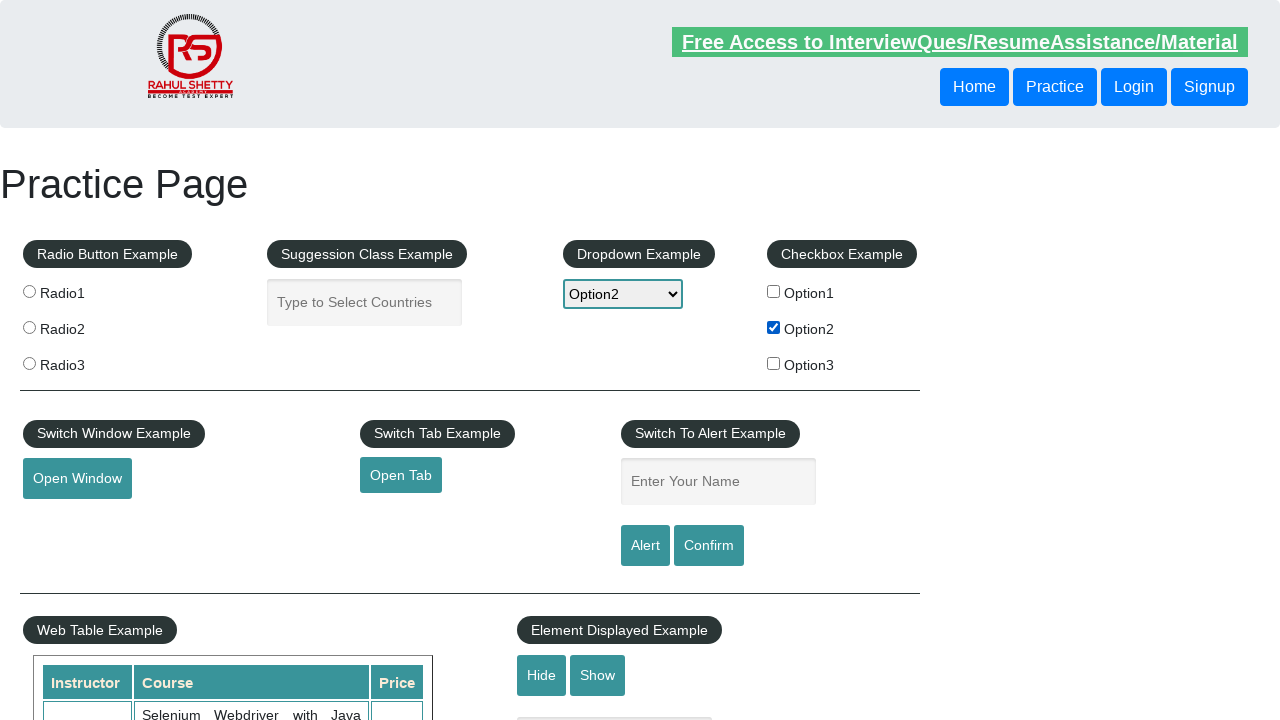

Entered 'Option2' in the name input field on input[name='enter-name']
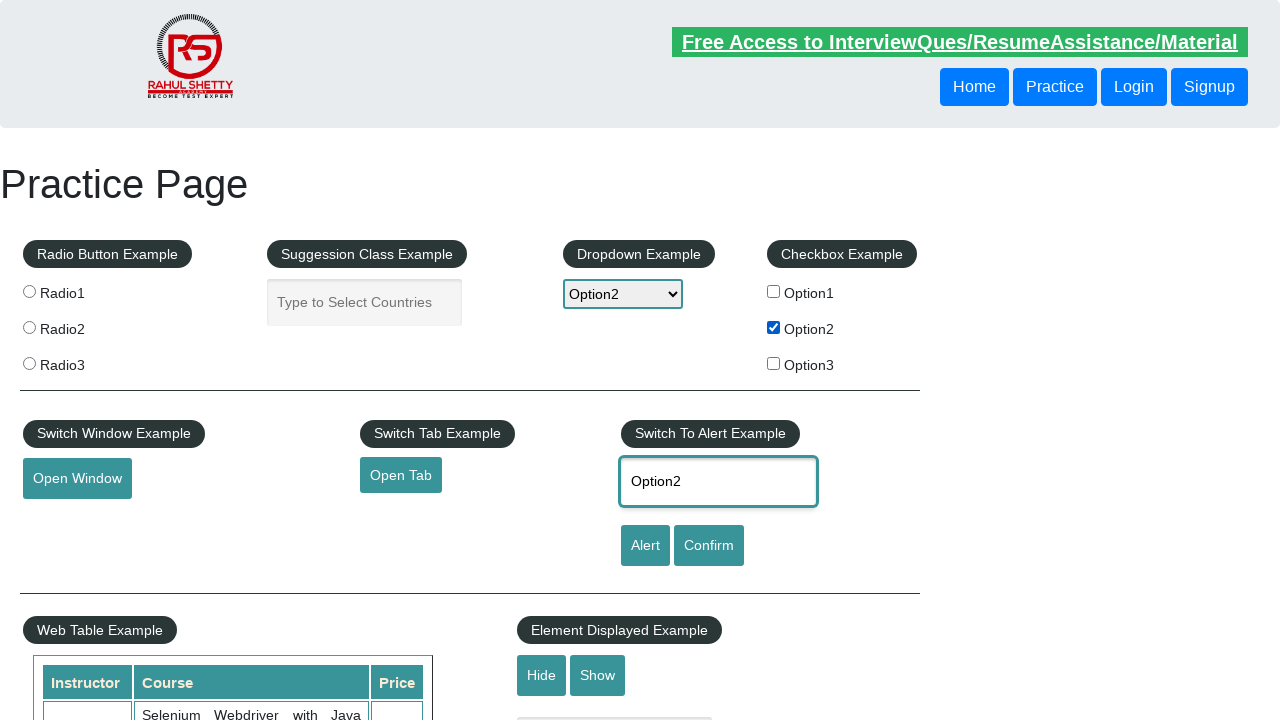

Clicked the alert button at (645, 546) on #alertbtn
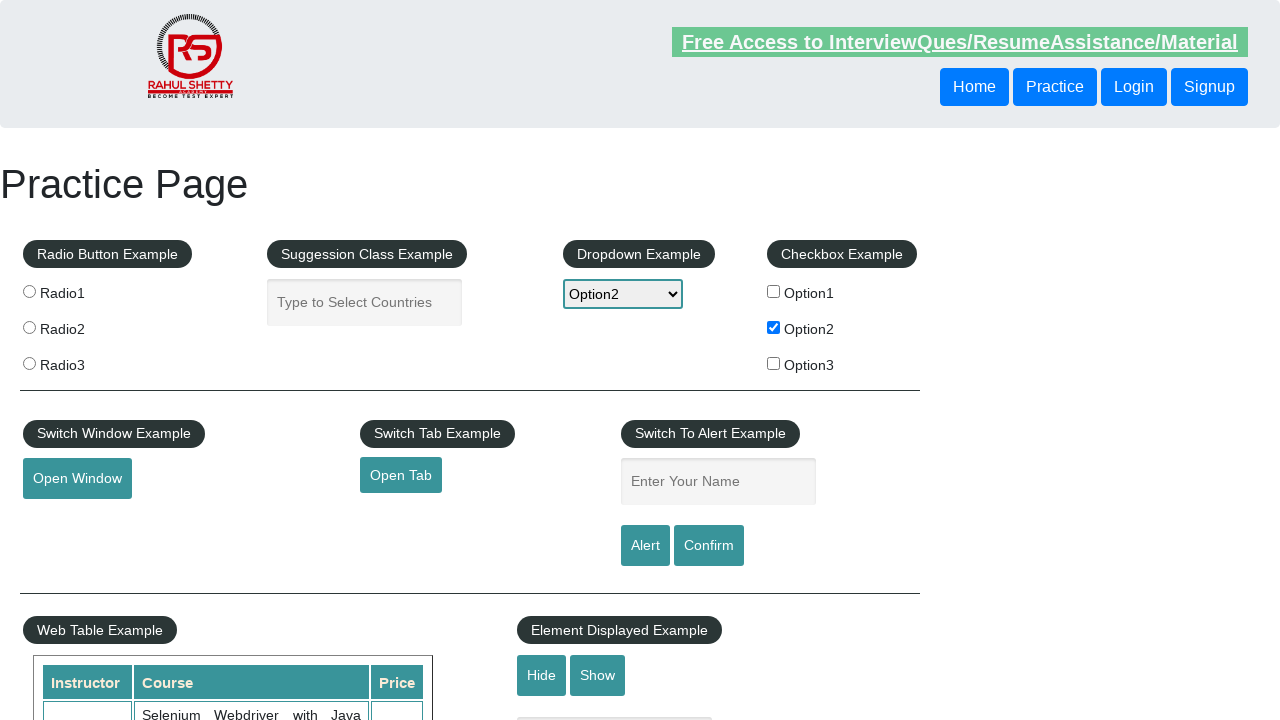

Re-entered 'Option2' in the name input field on input[name='enter-name']
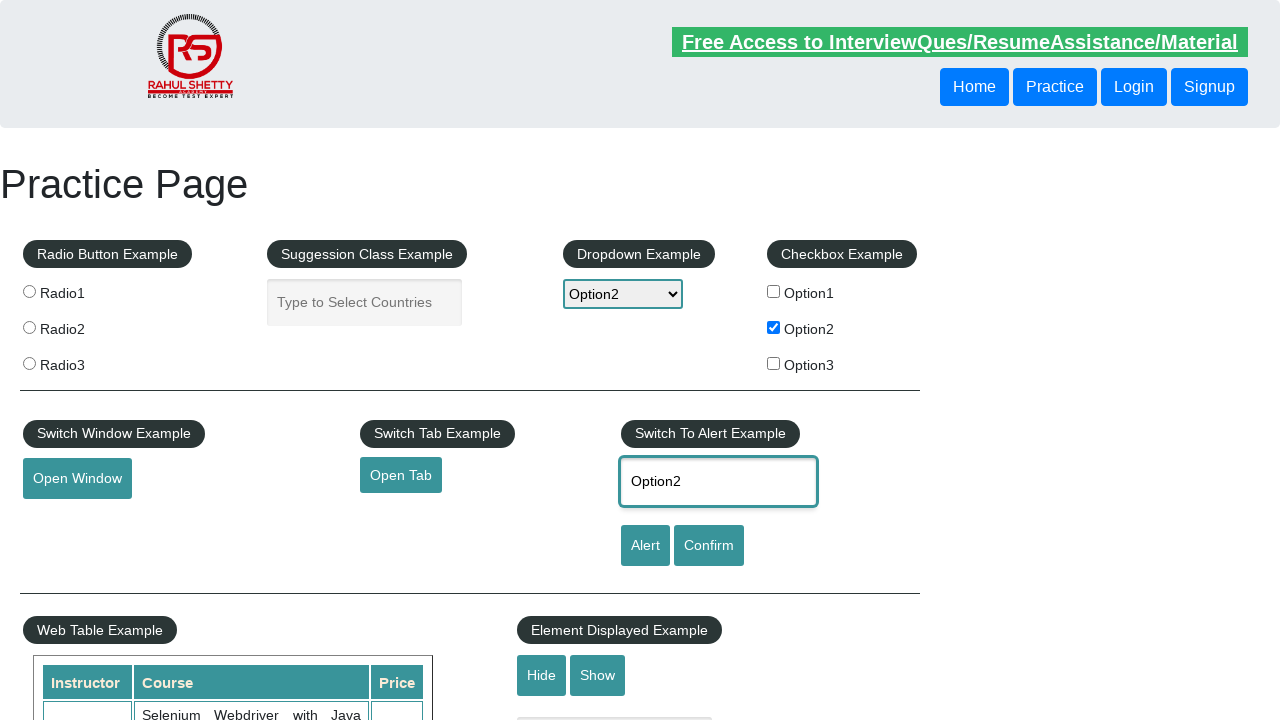

Re-clicked the alert button to trigger dialog with handler active at (645, 546) on #alertbtn
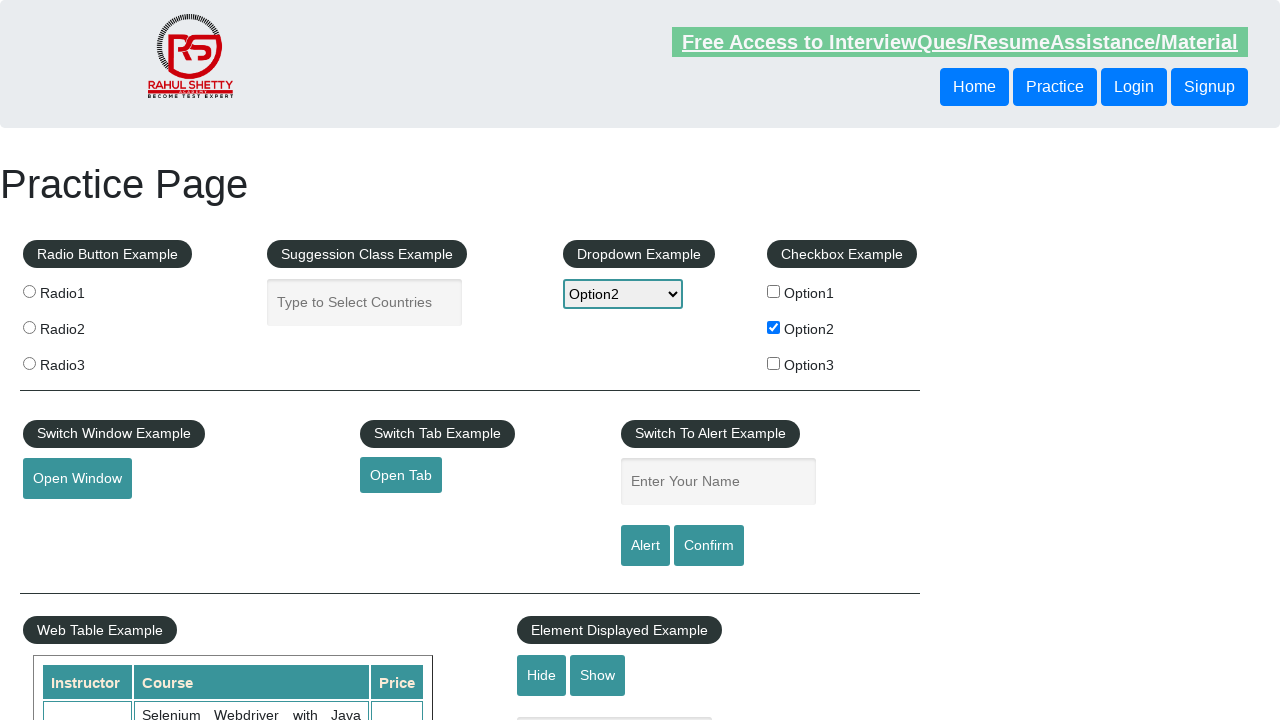

Waited 500ms for dialog to be handled
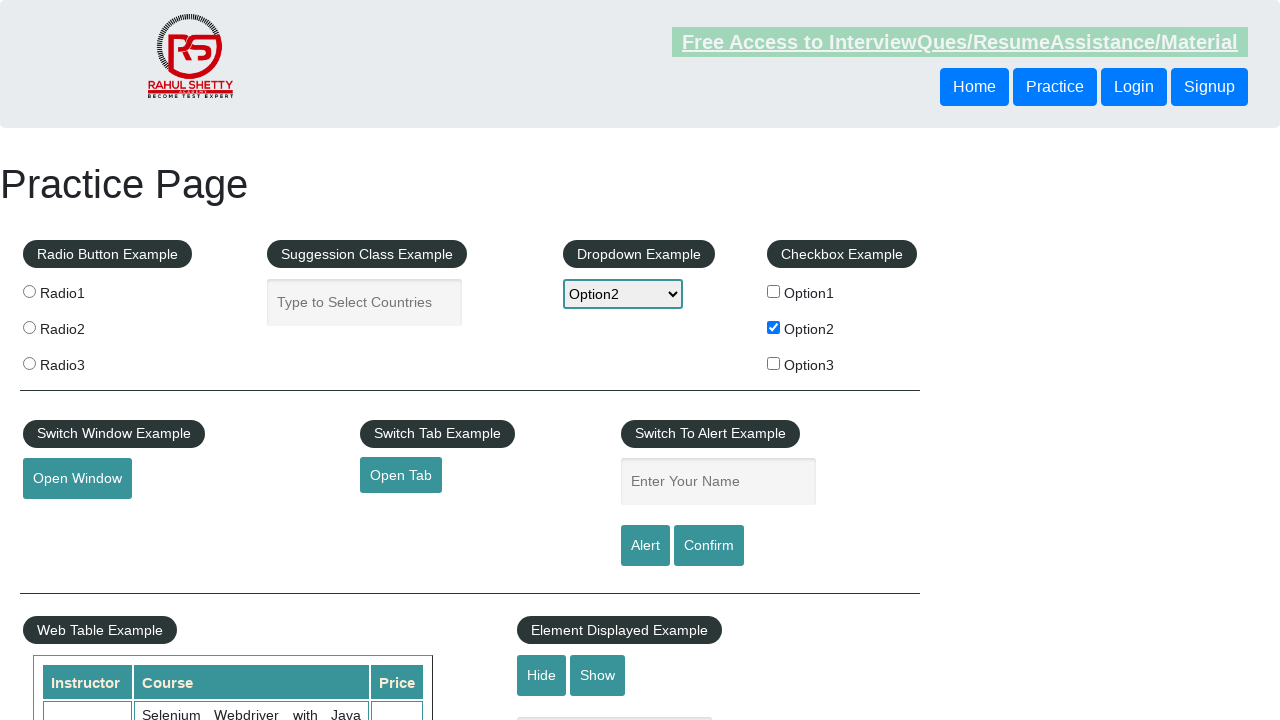

Verified alert message contains 'Option2': 'Hello Option2, share this practice page and share your knowledge'
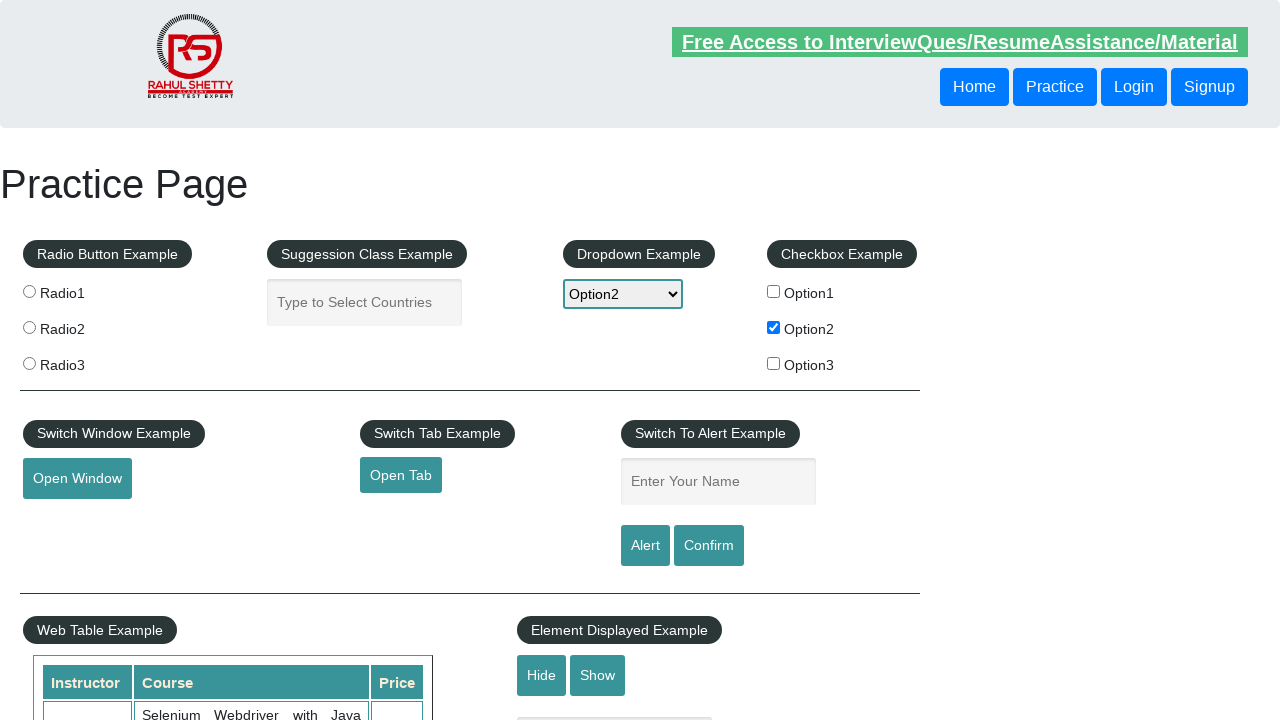

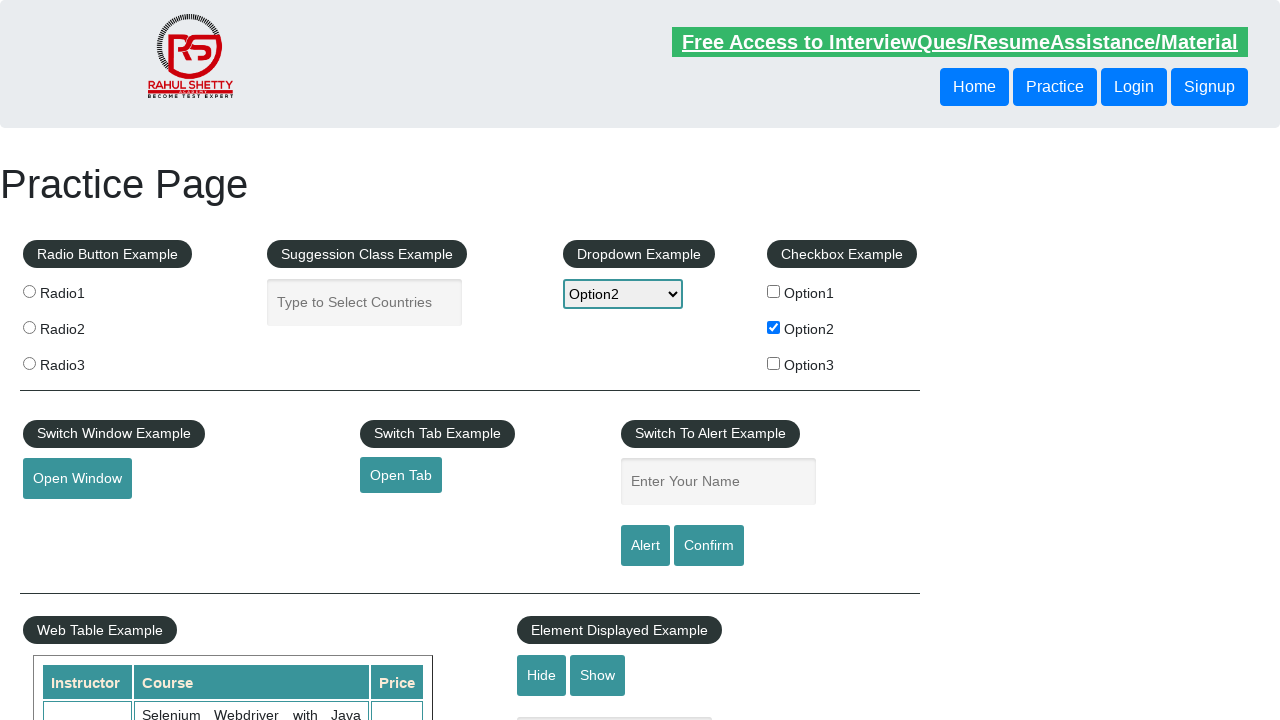